Navigates to a test automation practice blog and clicks all checkboxes within a table on the page

Starting URL: https://testautomationpractice.blogspot.com/

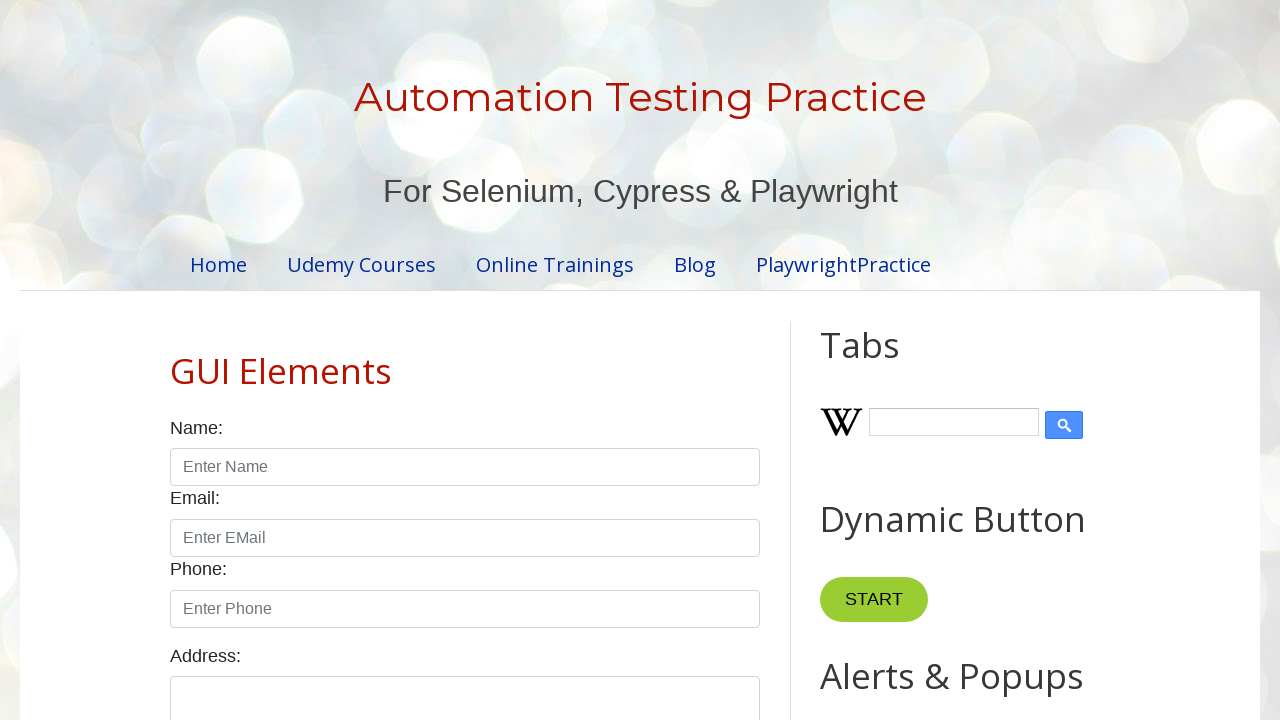

Navigated to test automation practice blog
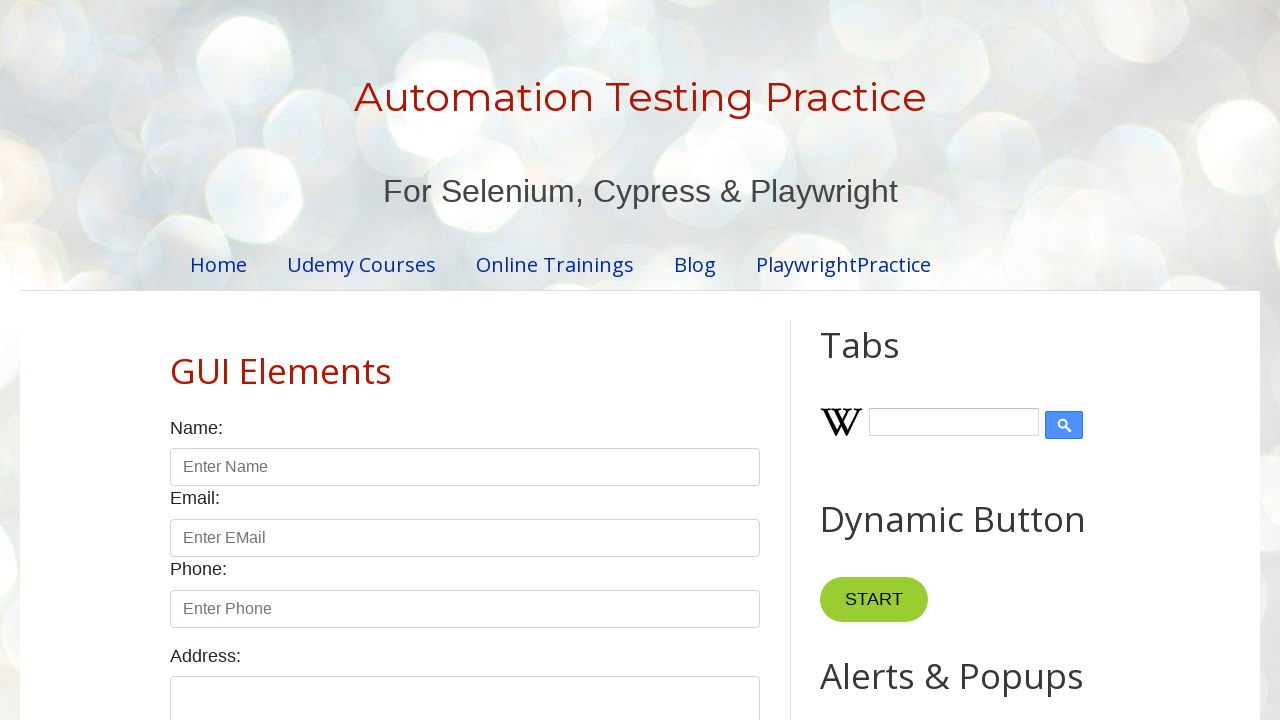

Located all checkboxes within table body
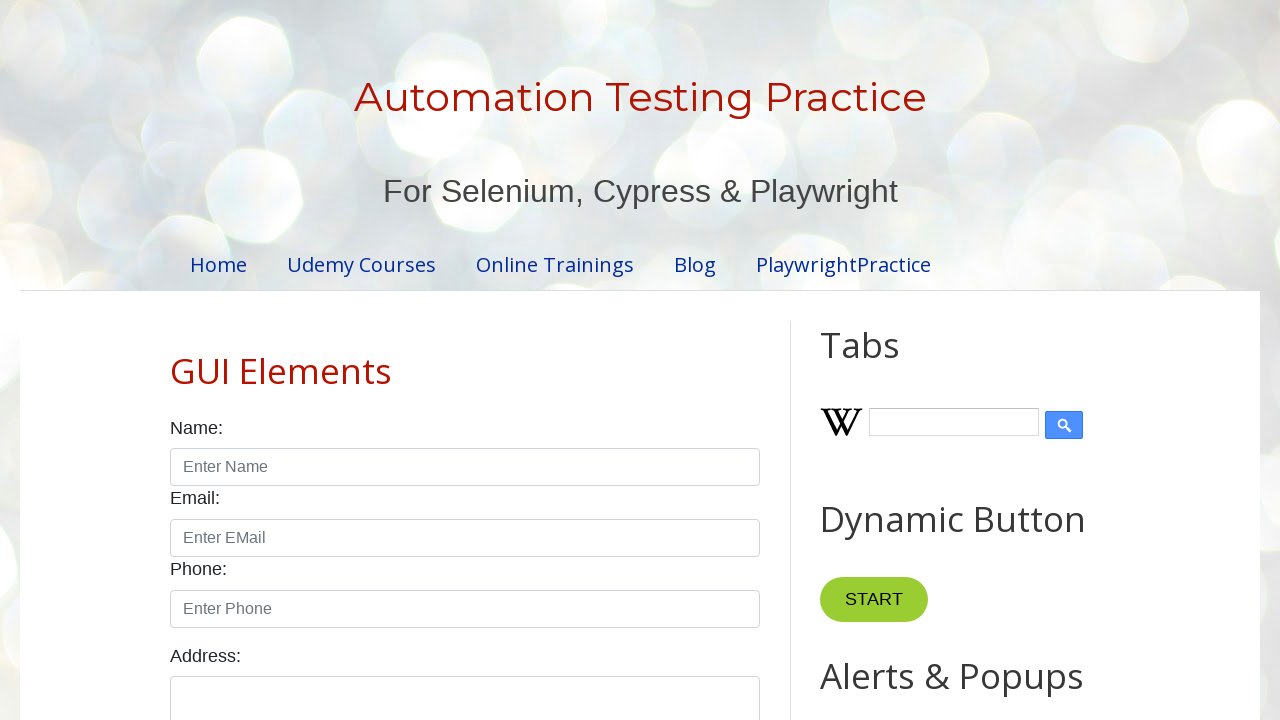

Clicked a checkbox in the table at (651, 361) on xpath=//tbody/descendant::input >> nth=0
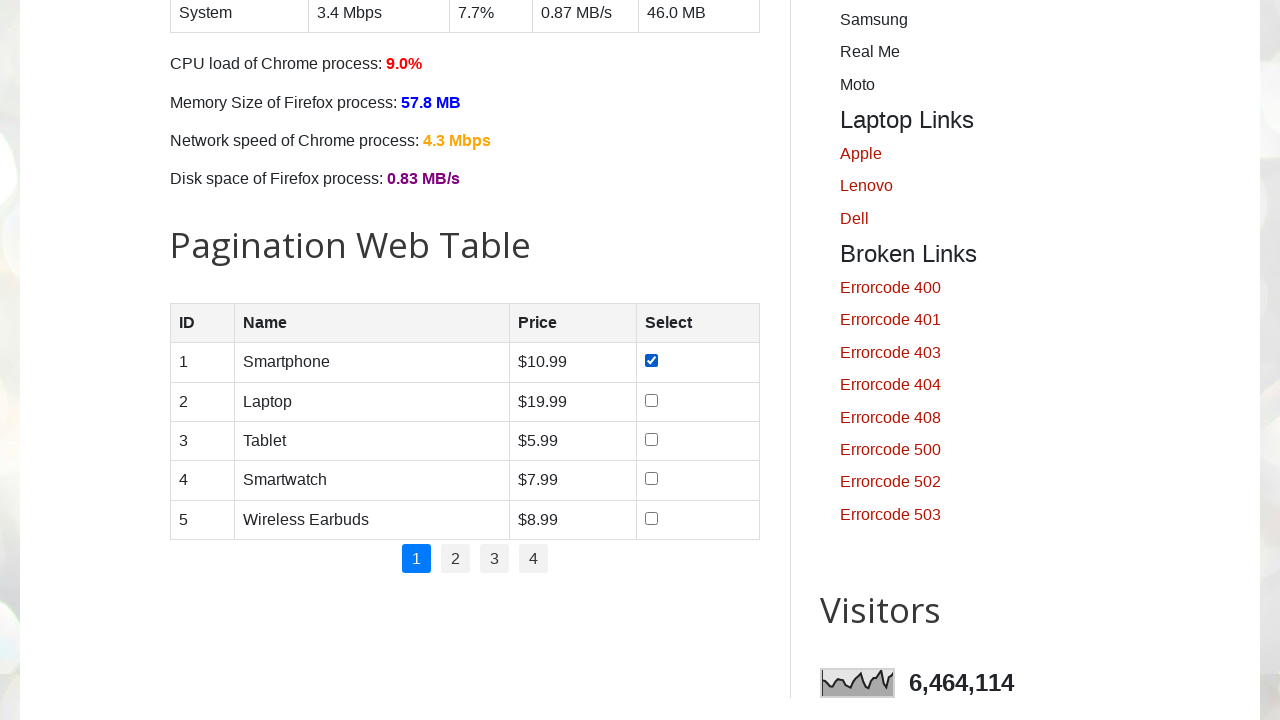

Clicked a checkbox in the table at (651, 400) on xpath=//tbody/descendant::input >> nth=1
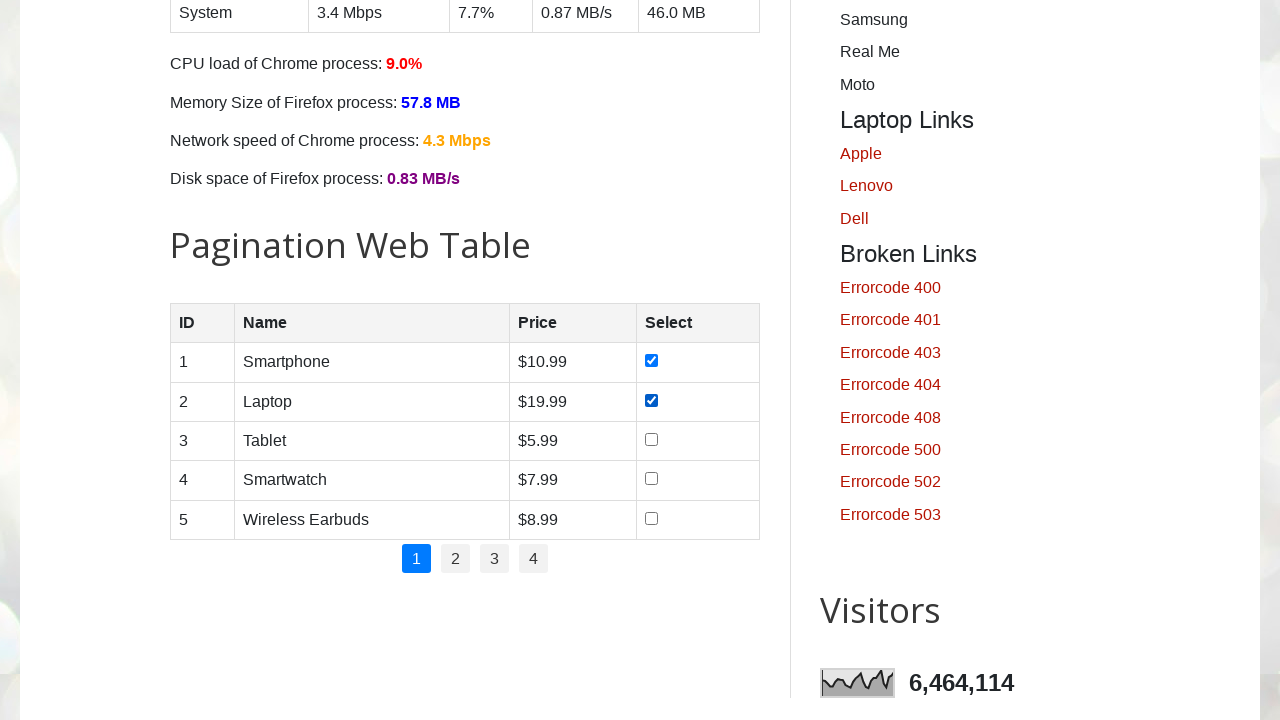

Clicked a checkbox in the table at (651, 439) on xpath=//tbody/descendant::input >> nth=2
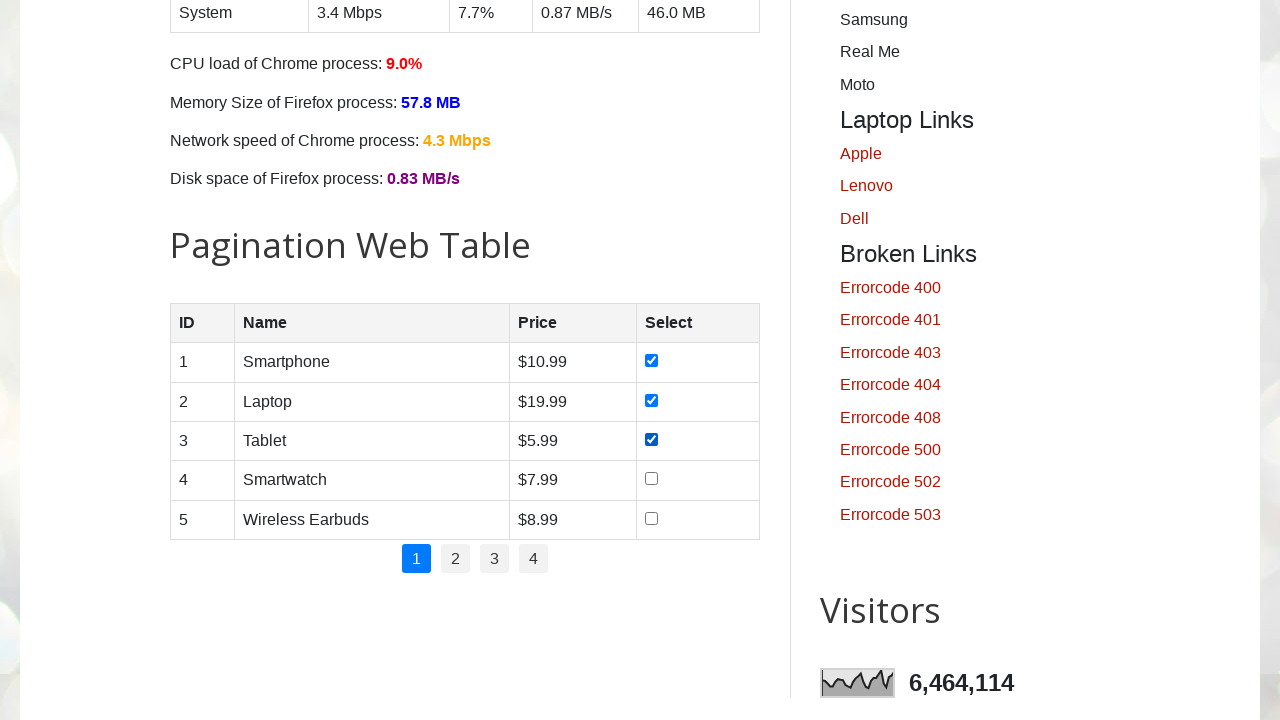

Clicked a checkbox in the table at (651, 479) on xpath=//tbody/descendant::input >> nth=3
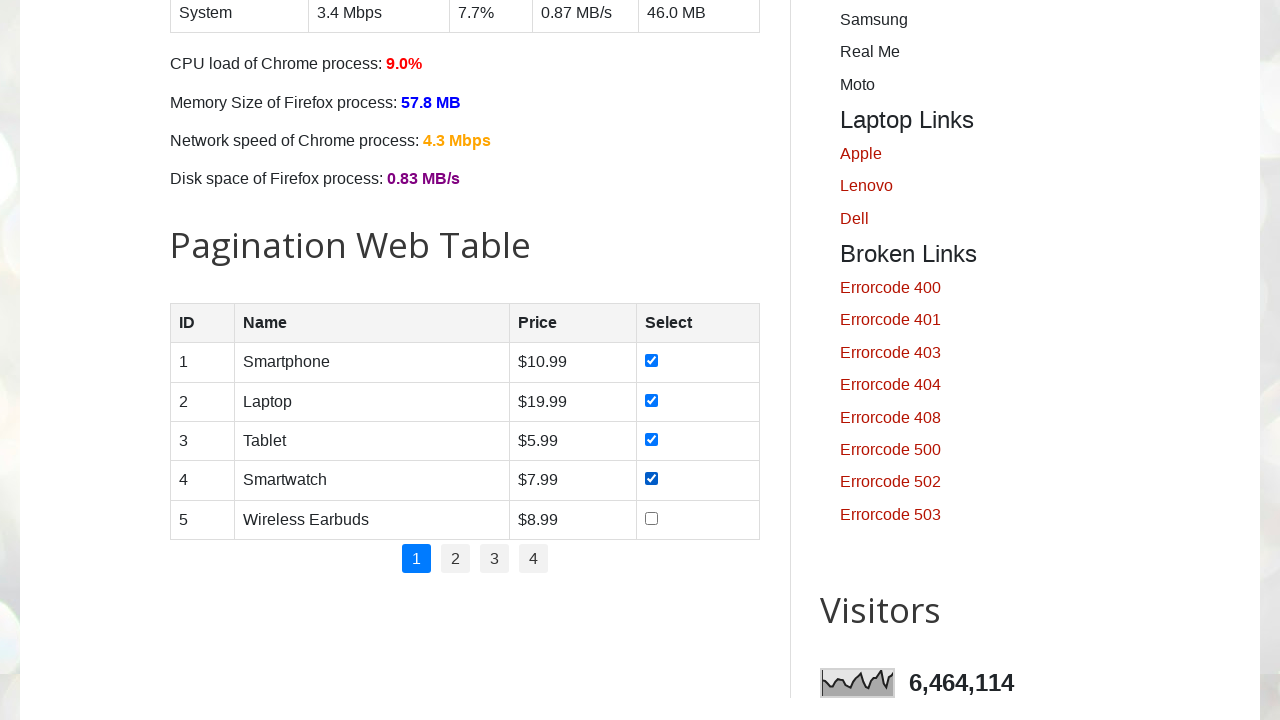

Clicked a checkbox in the table at (651, 518) on xpath=//tbody/descendant::input >> nth=4
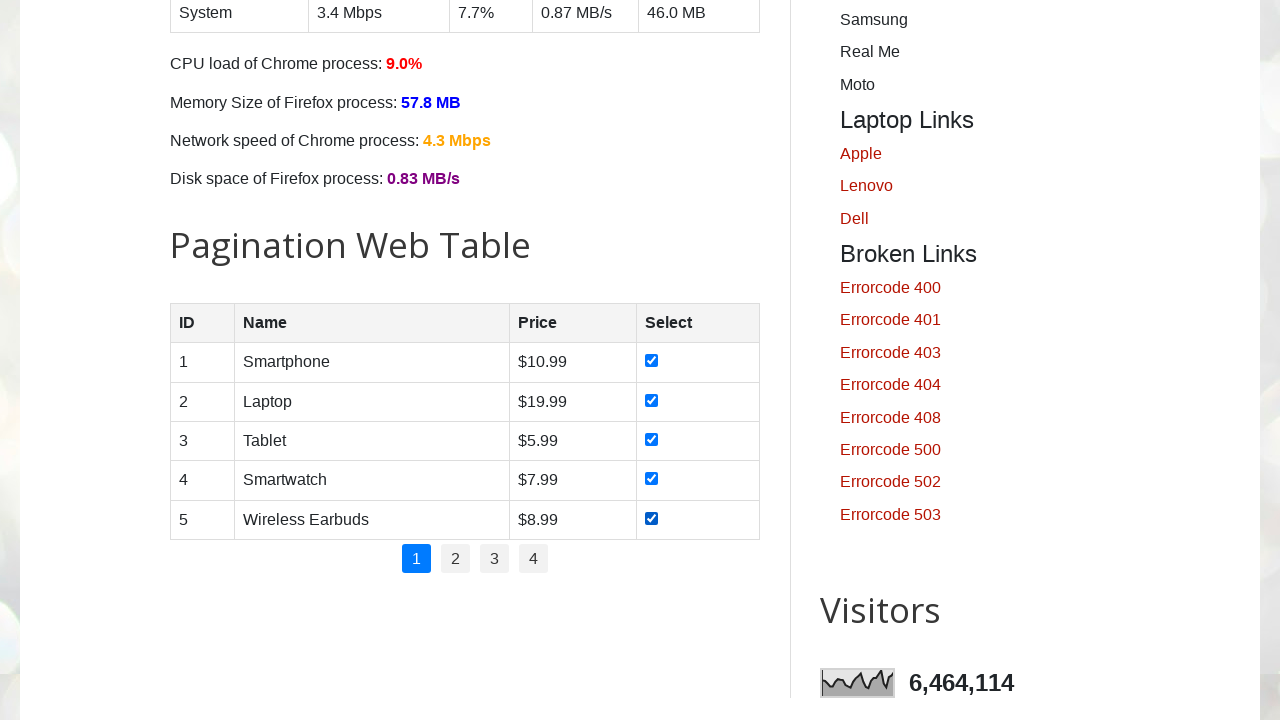

Clicked a checkbox in the table at (318, 360) on xpath=//tbody/descendant::input >> nth=5
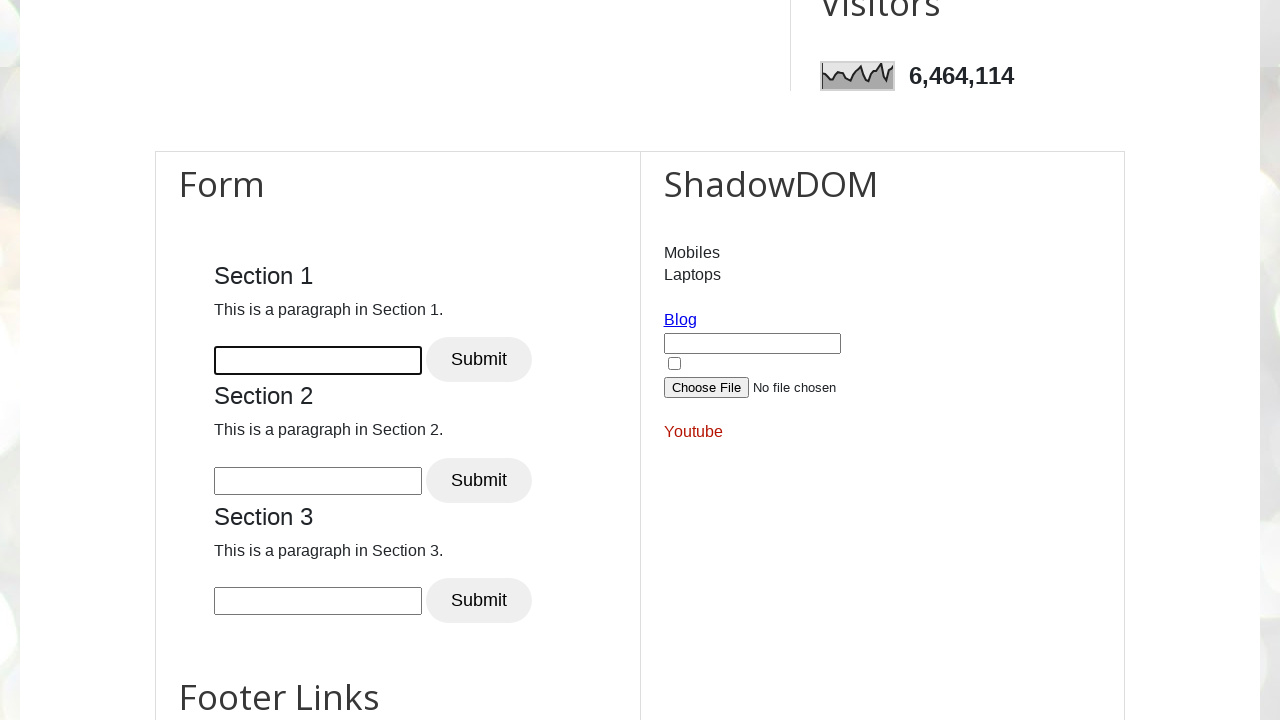

Clicked a checkbox in the table at (318, 481) on xpath=//tbody/descendant::input >> nth=6
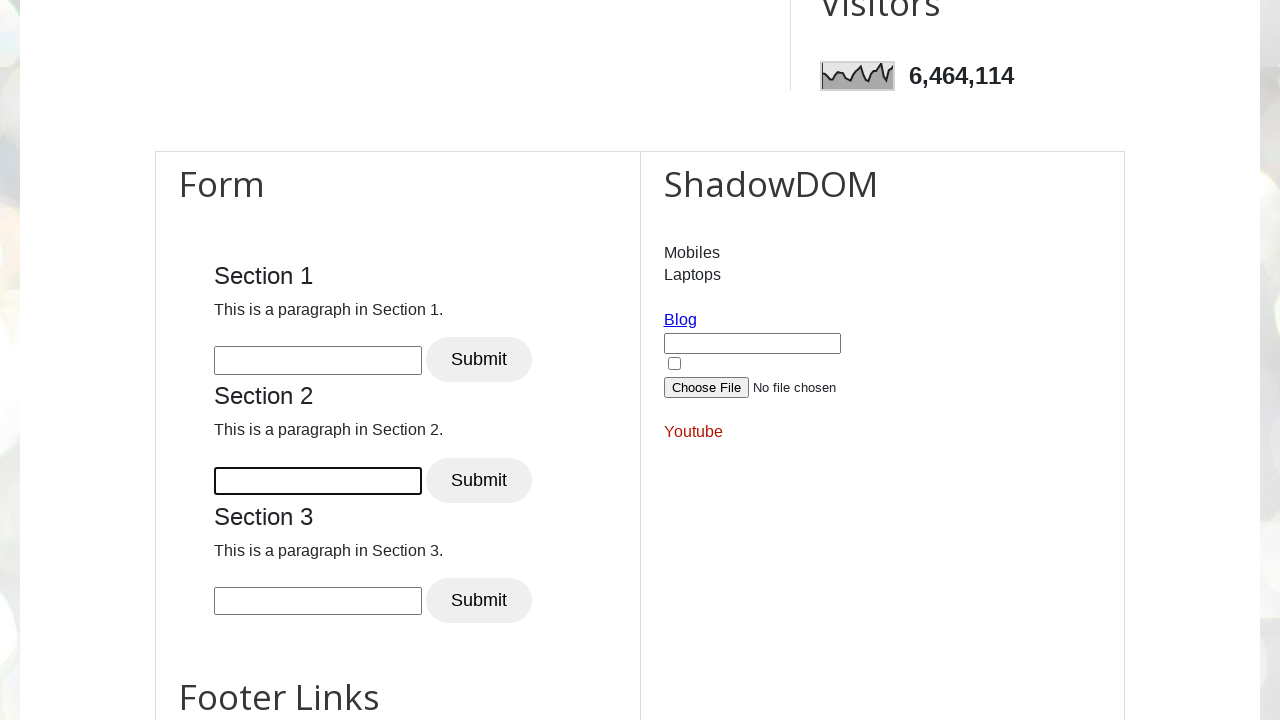

Clicked a checkbox in the table at (318, 601) on xpath=//tbody/descendant::input >> nth=7
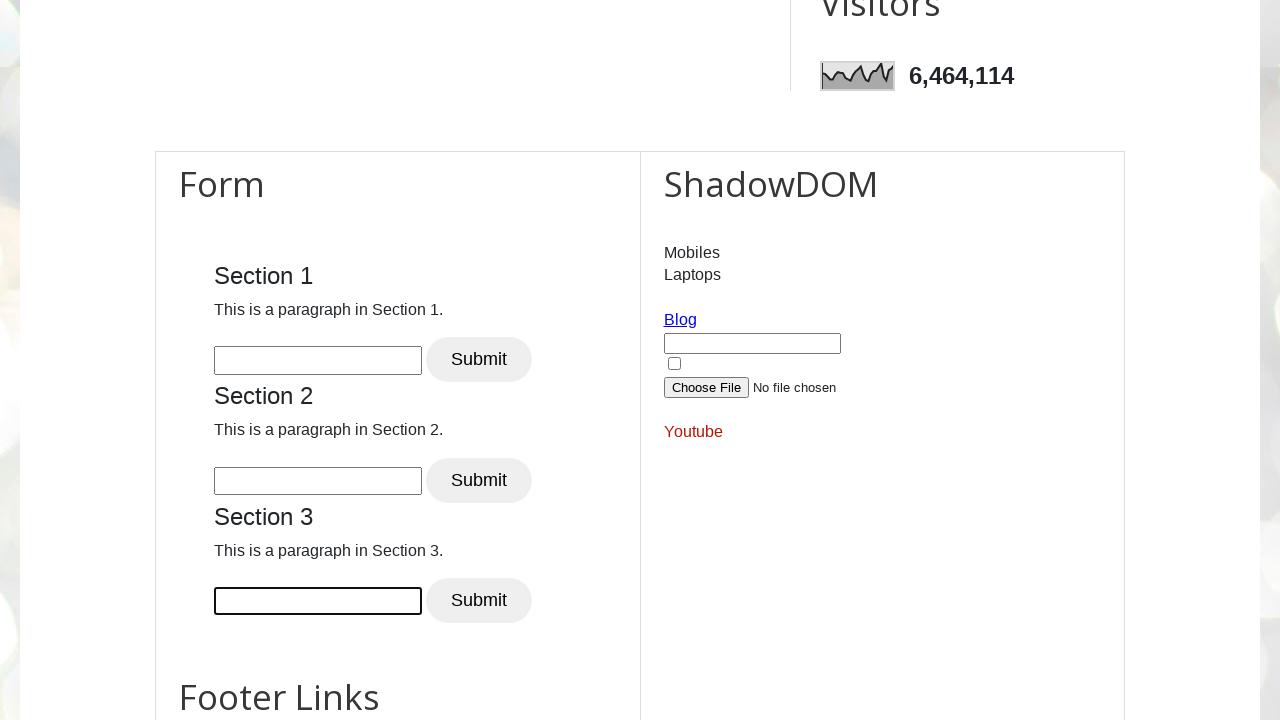

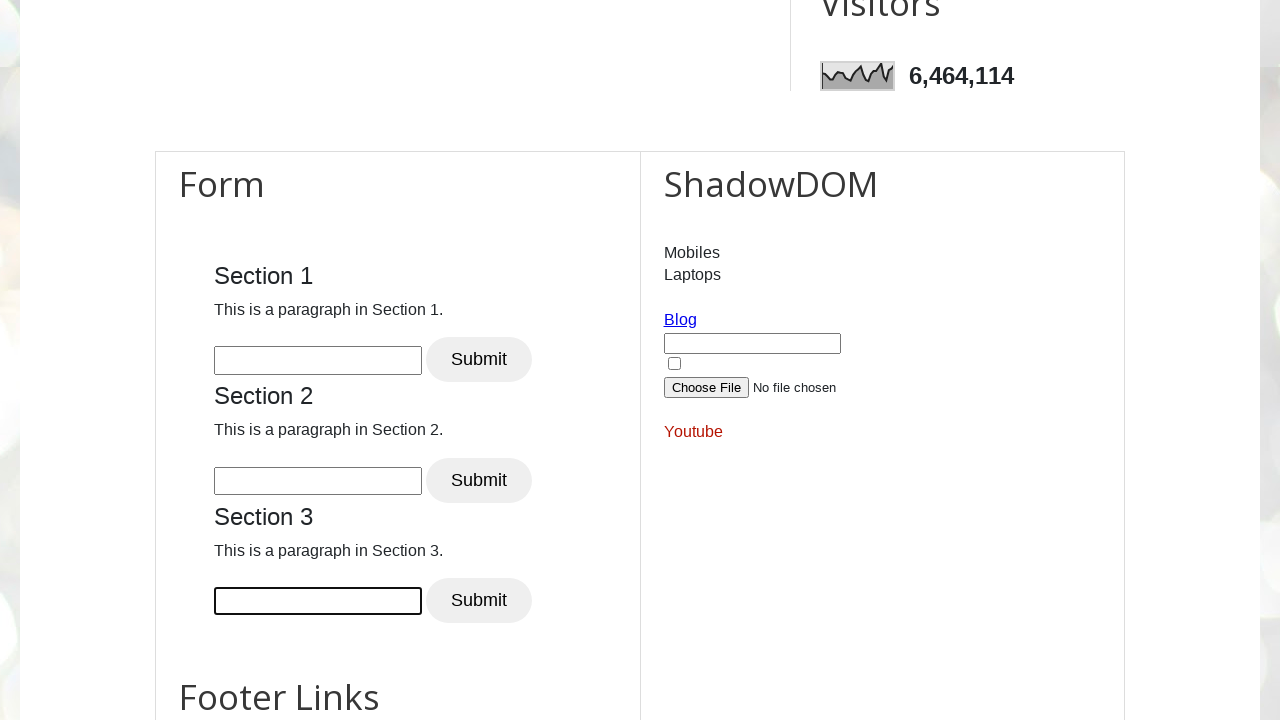